Tests mouse hover functionality by hovering over navigation menu items on a registration page

Starting URL: https://demo.automationtesting.in/Register.html

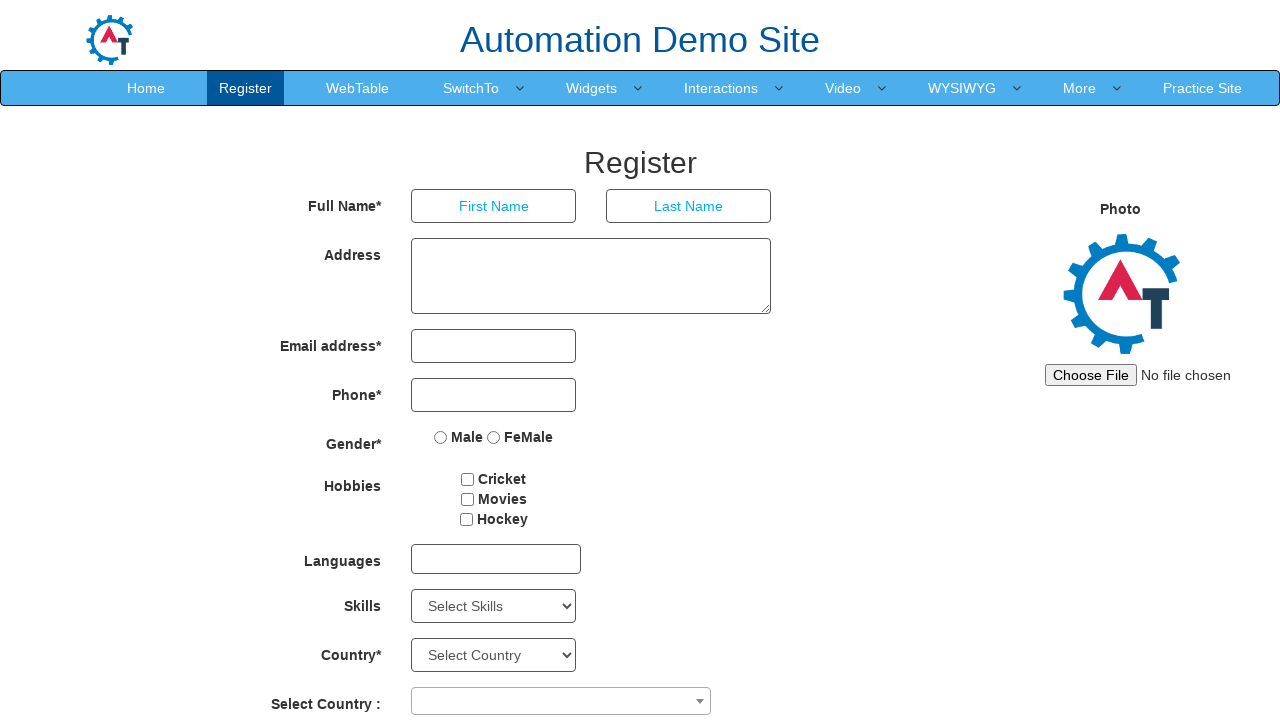

Located all navigation menu items in navbar
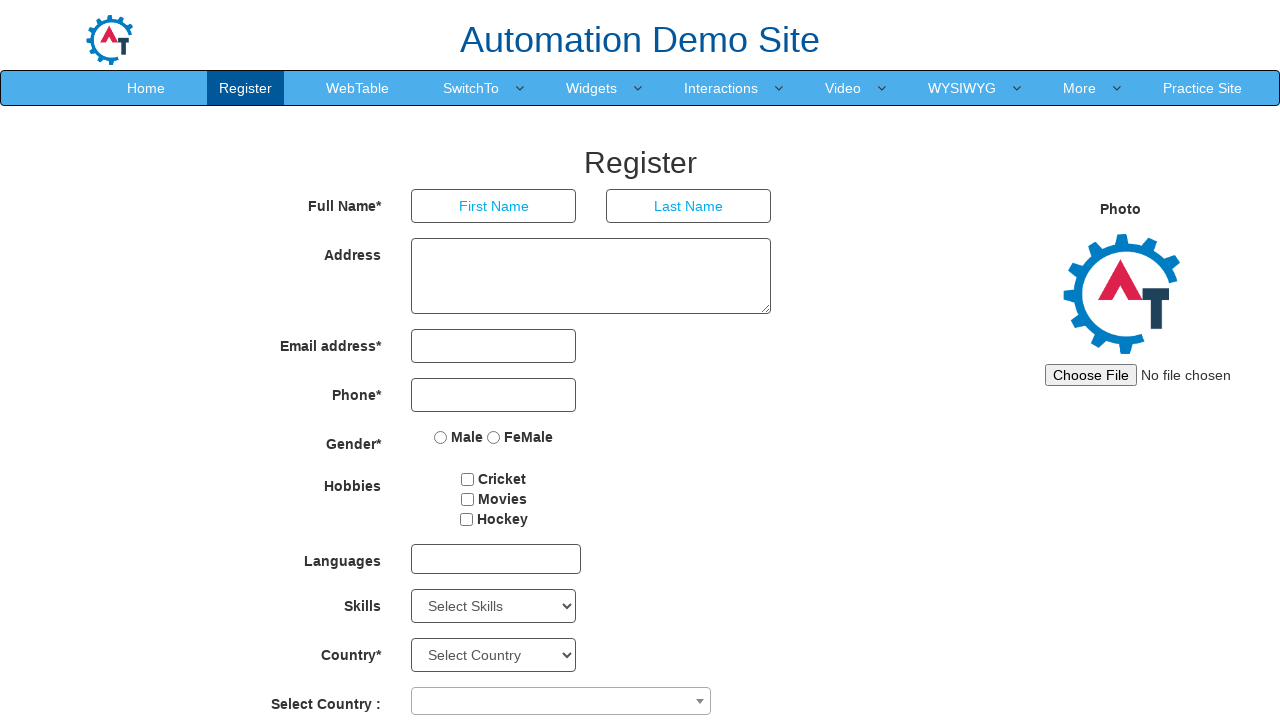

Hovered over a navigation menu item at (146, 88) on .navbar-nav>li>a >> nth=0
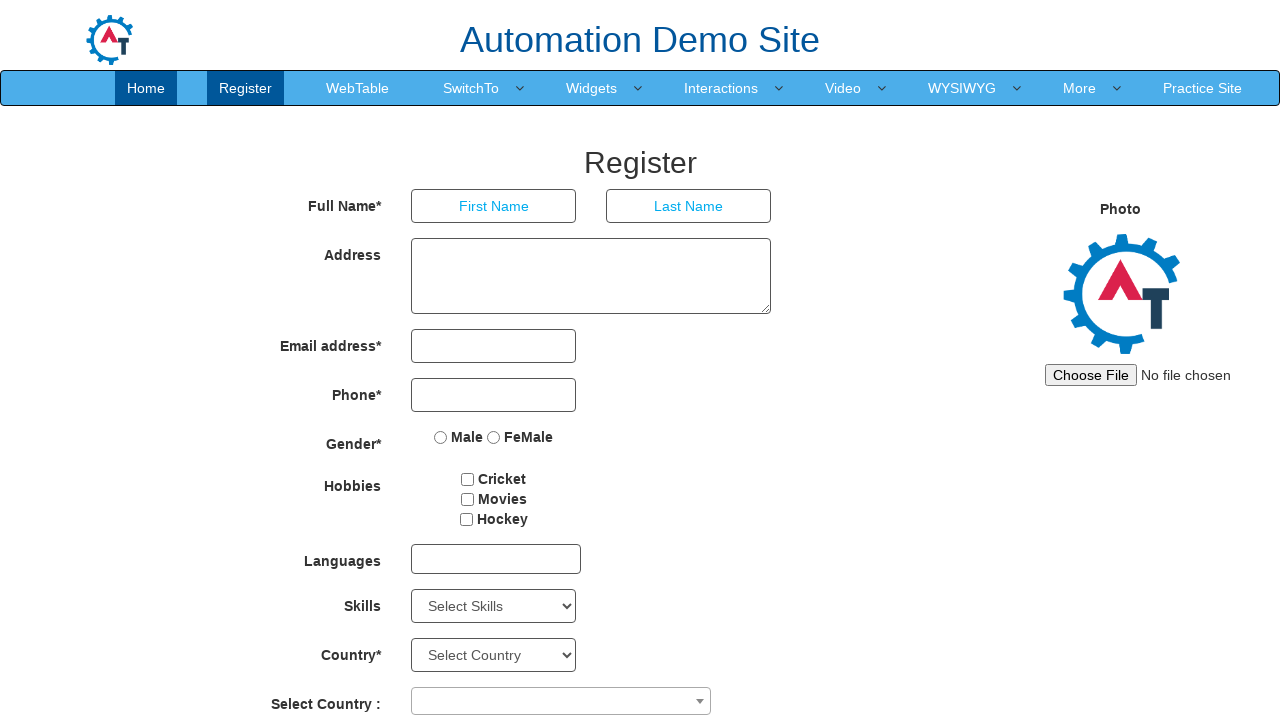

Waited 1000ms to observe hover effect
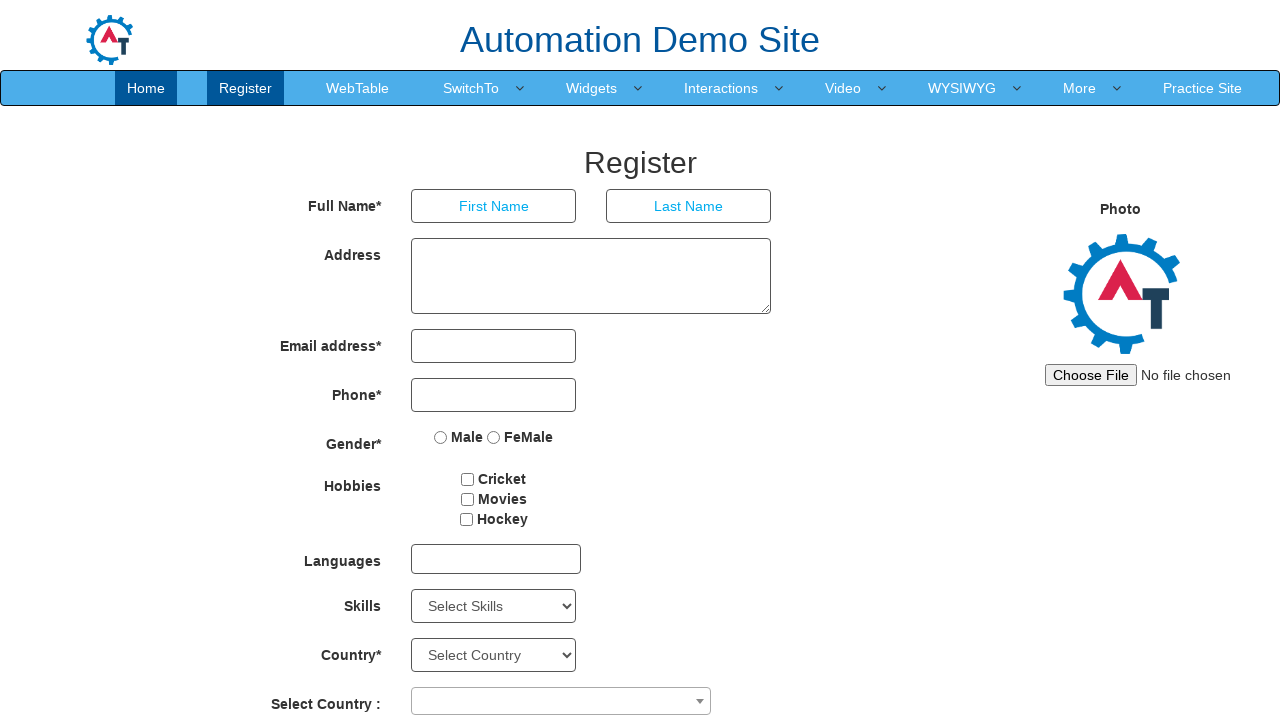

Hovered over a navigation menu item at (246, 88) on .navbar-nav>li>a >> nth=1
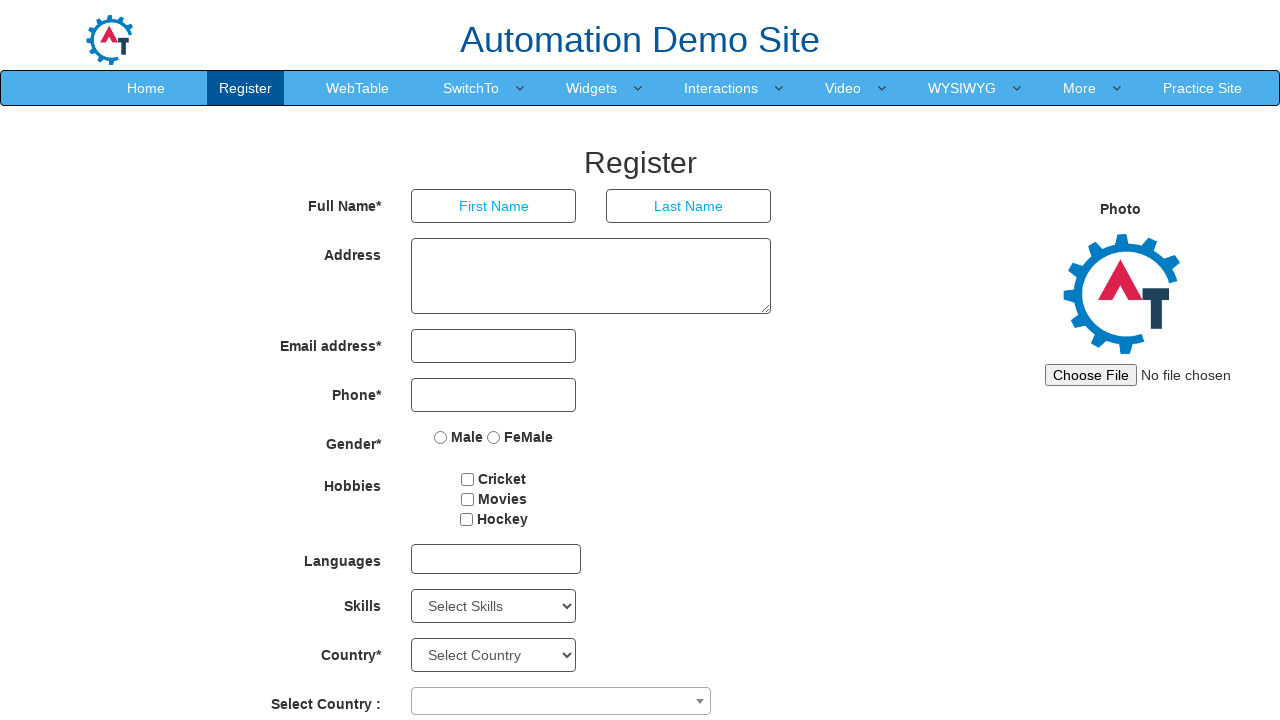

Waited 1000ms to observe hover effect
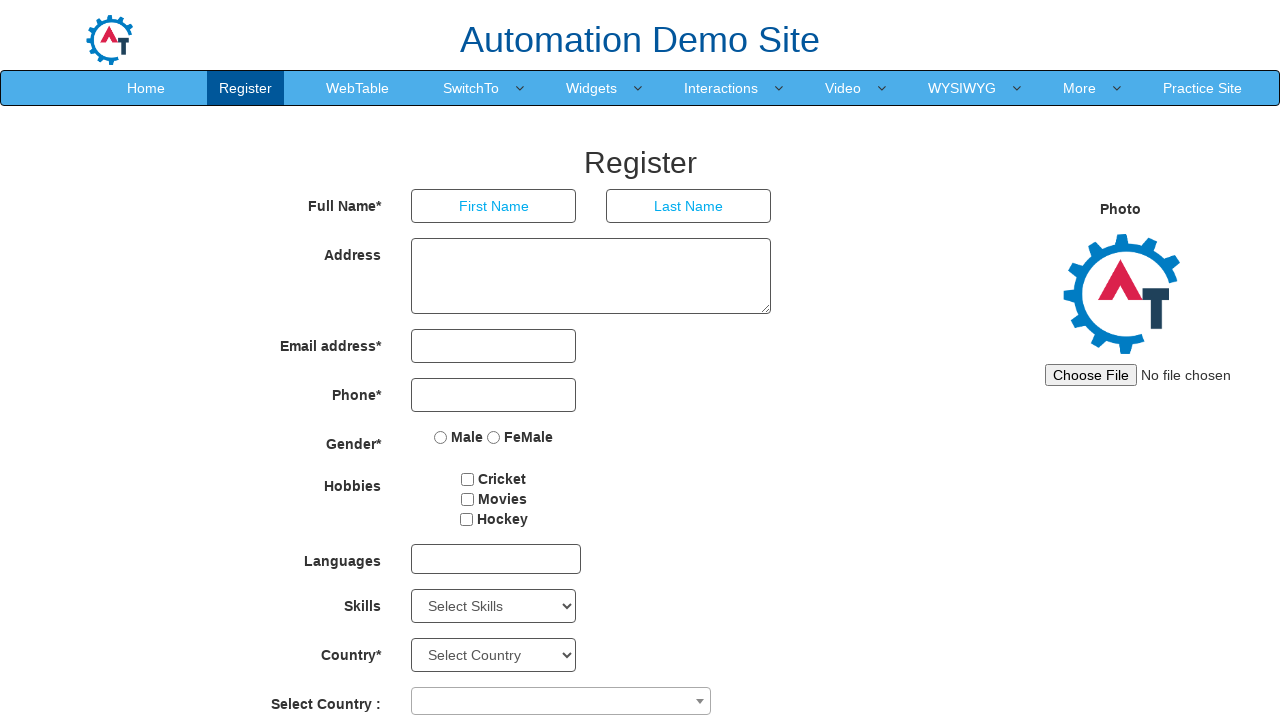

Hovered over a navigation menu item at (358, 88) on .navbar-nav>li>a >> nth=2
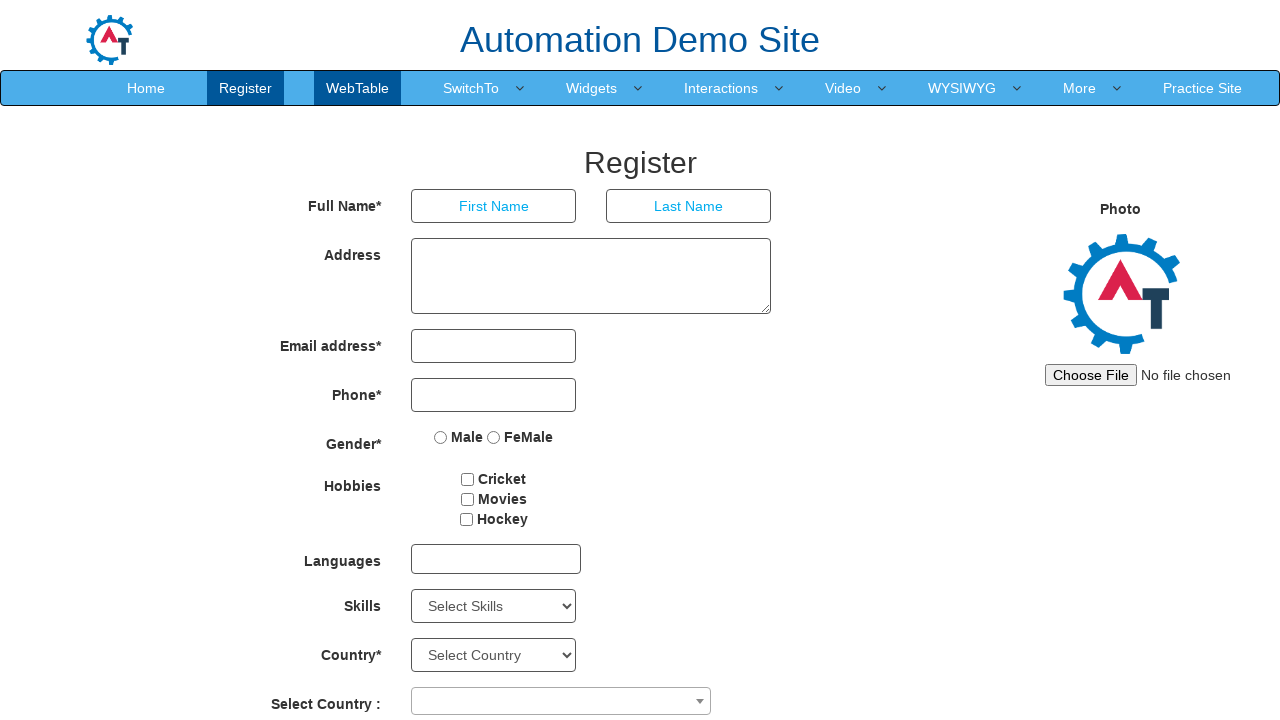

Waited 1000ms to observe hover effect
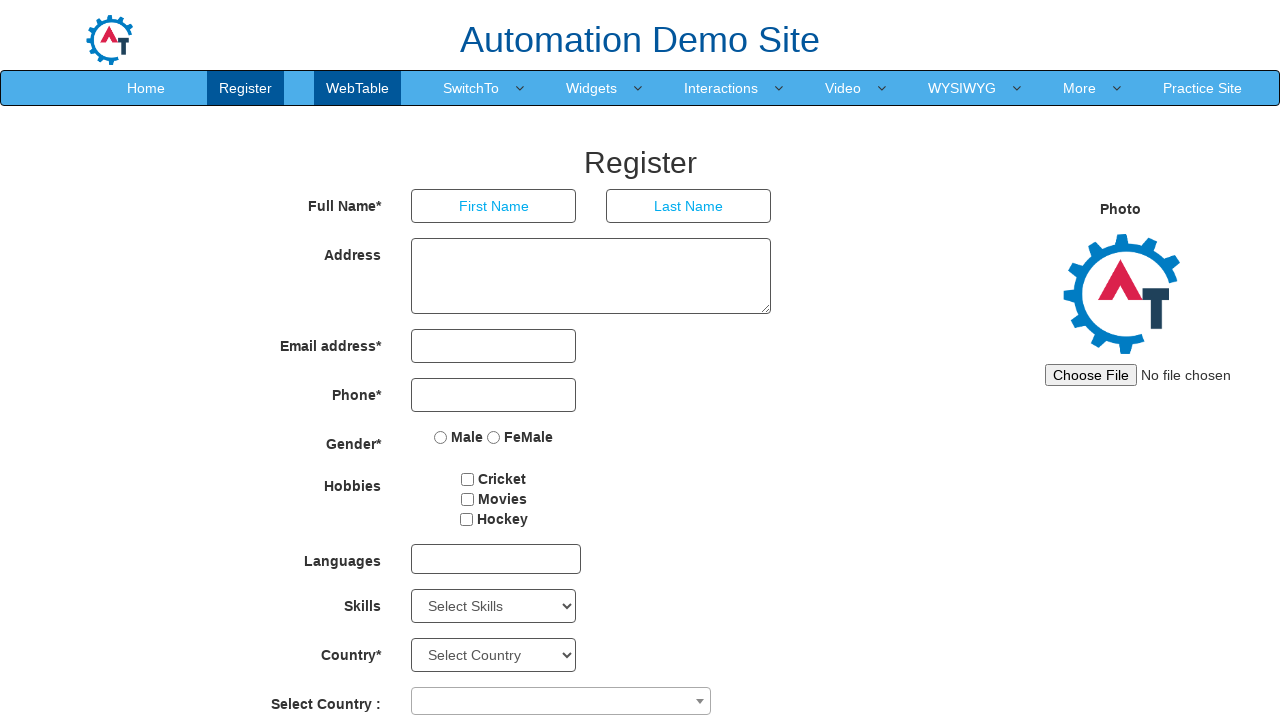

Hovered over a navigation menu item at (471, 88) on .navbar-nav>li>a >> nth=3
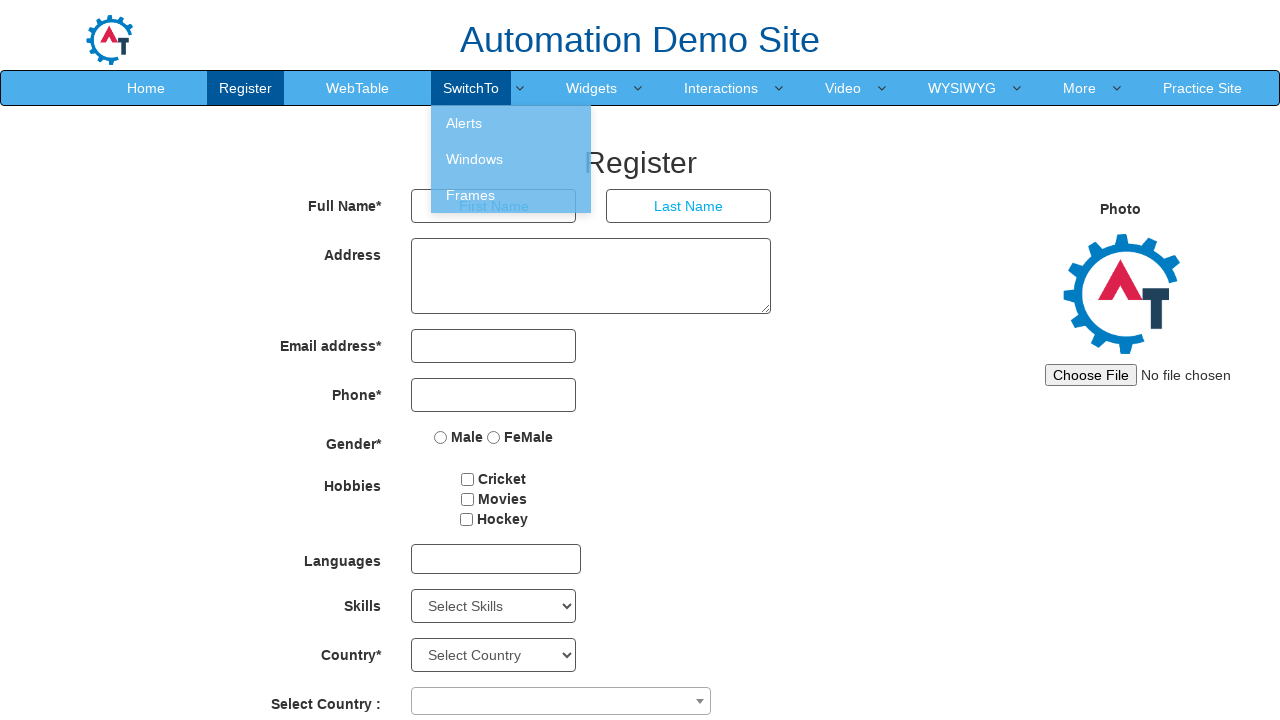

Waited 1000ms to observe hover effect
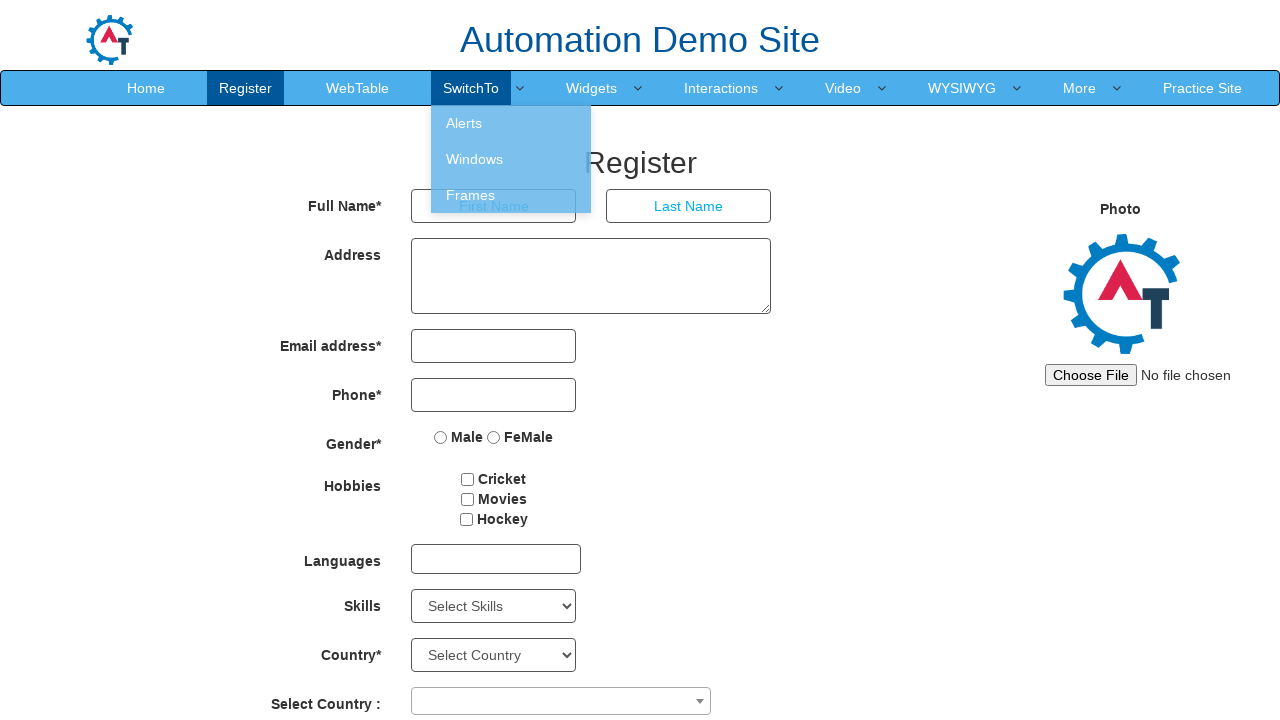

Hovered over a navigation menu item at (592, 88) on .navbar-nav>li>a >> nth=4
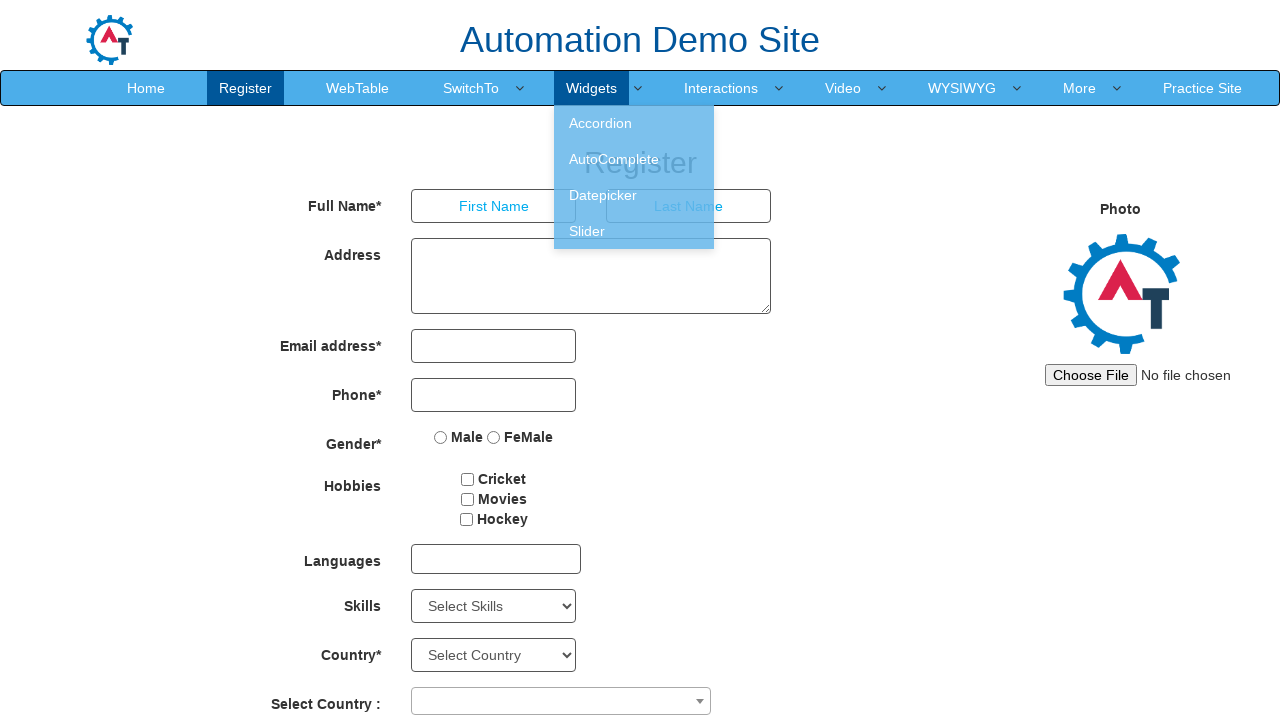

Waited 1000ms to observe hover effect
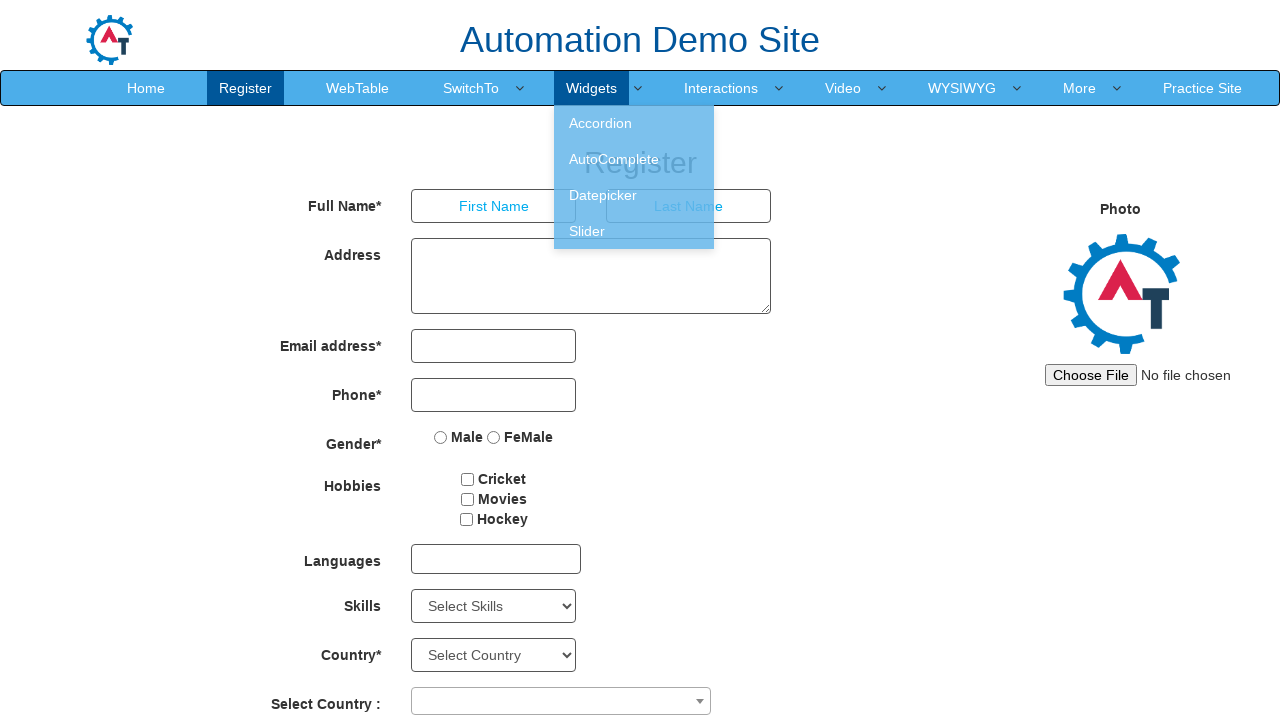

Hovered over a navigation menu item at (721, 88) on .navbar-nav>li>a >> nth=5
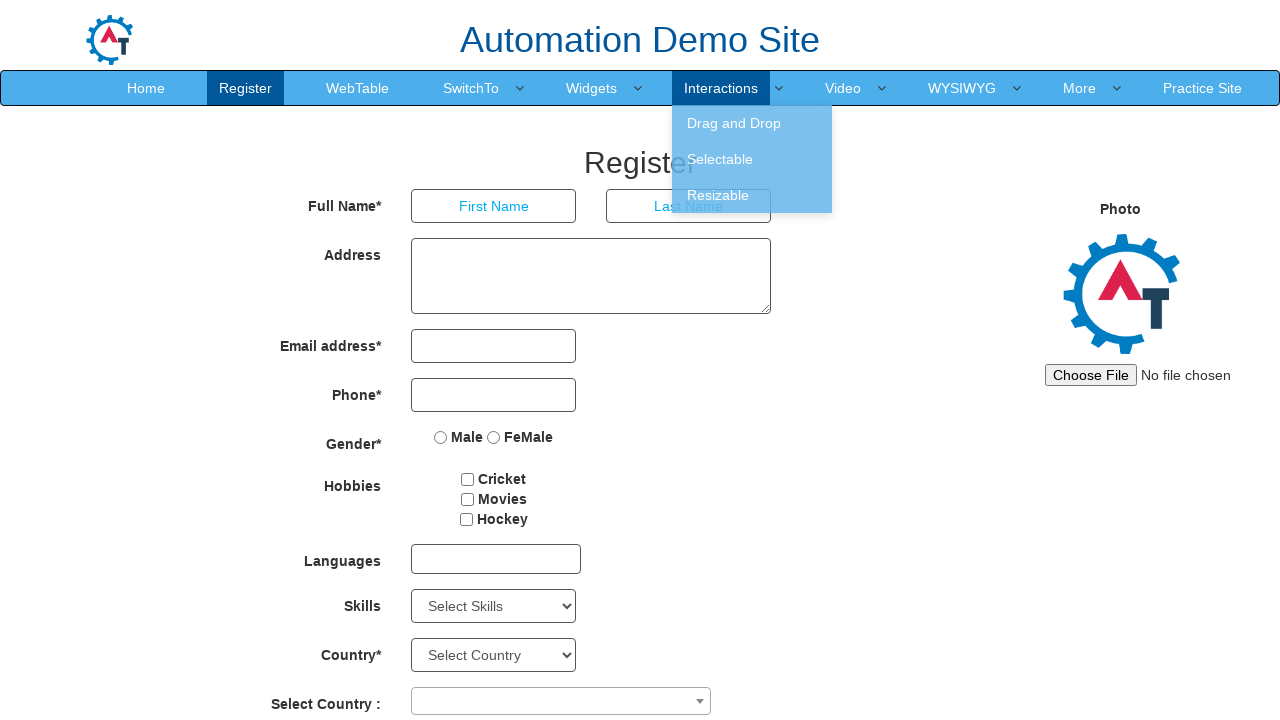

Waited 1000ms to observe hover effect
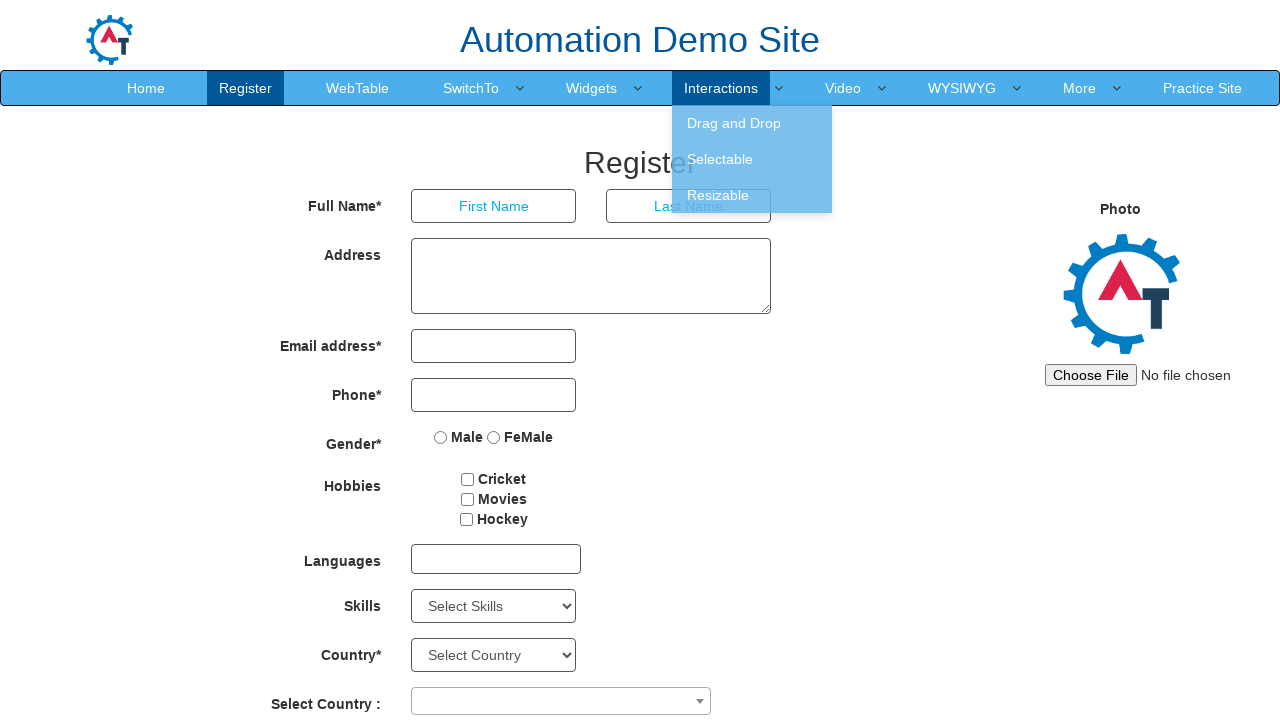

Hovered over a navigation menu item at (843, 88) on .navbar-nav>li>a >> nth=6
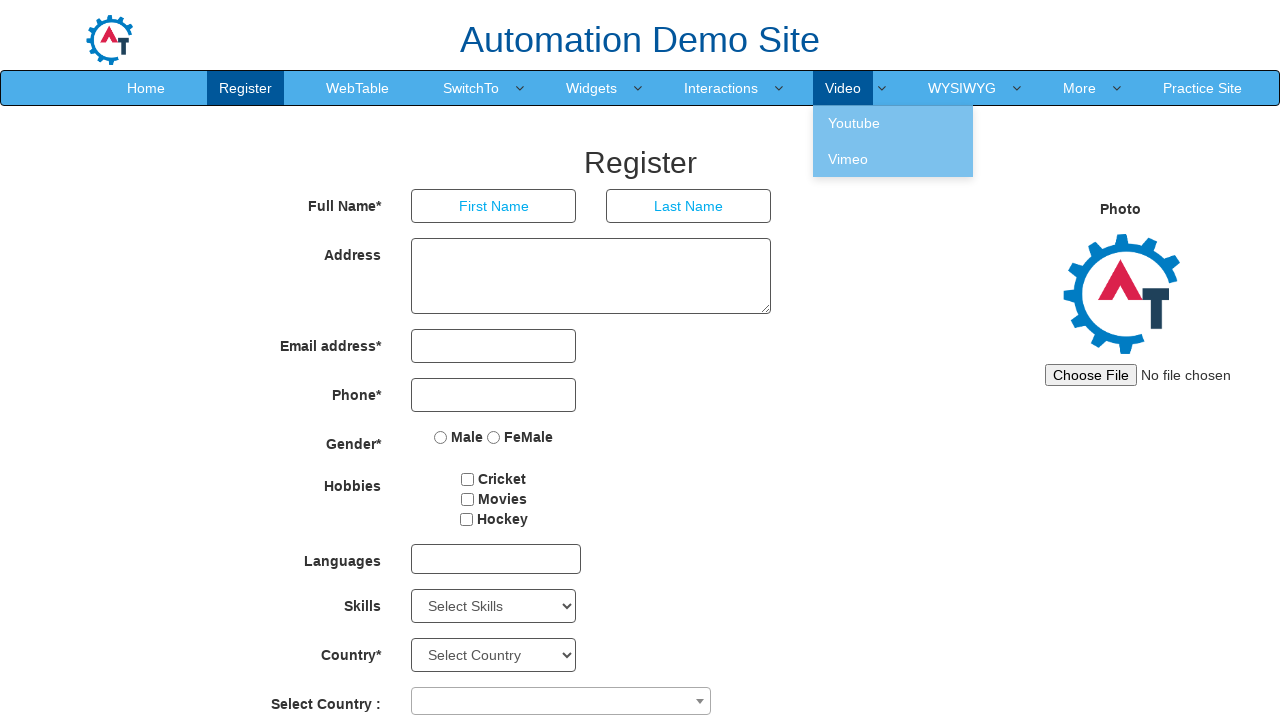

Waited 1000ms to observe hover effect
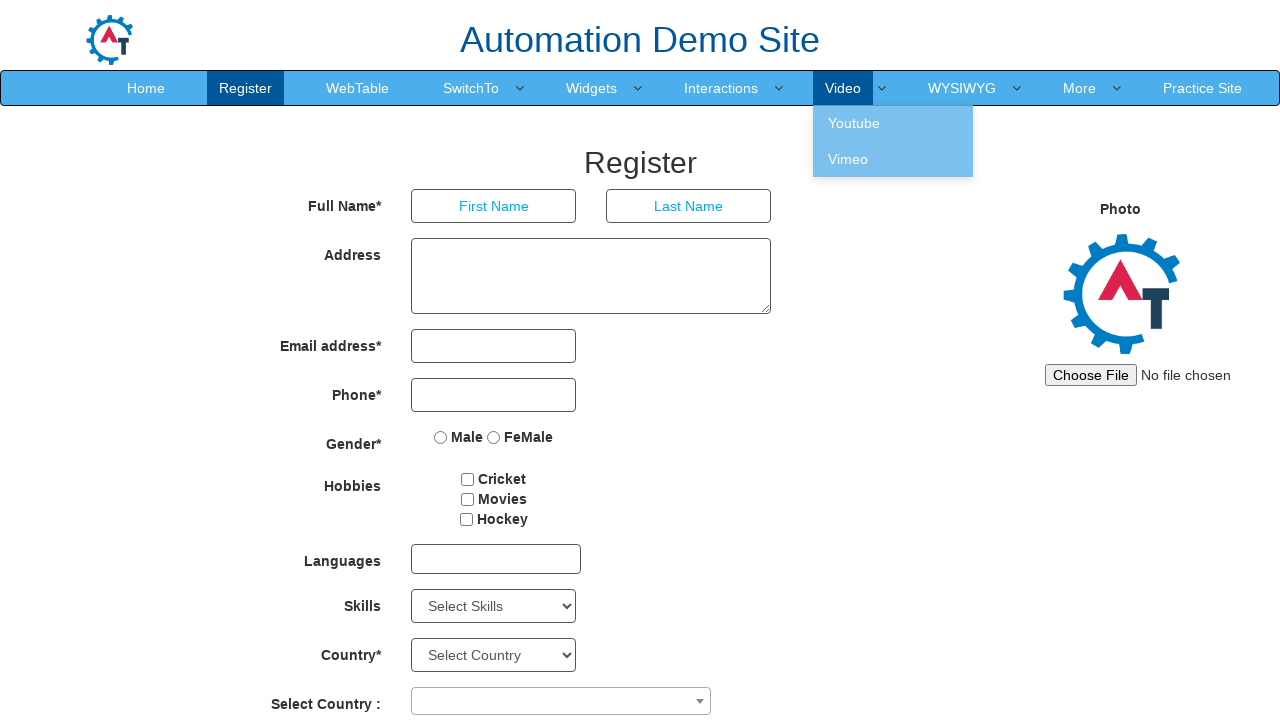

Hovered over a navigation menu item at (962, 88) on .navbar-nav>li>a >> nth=7
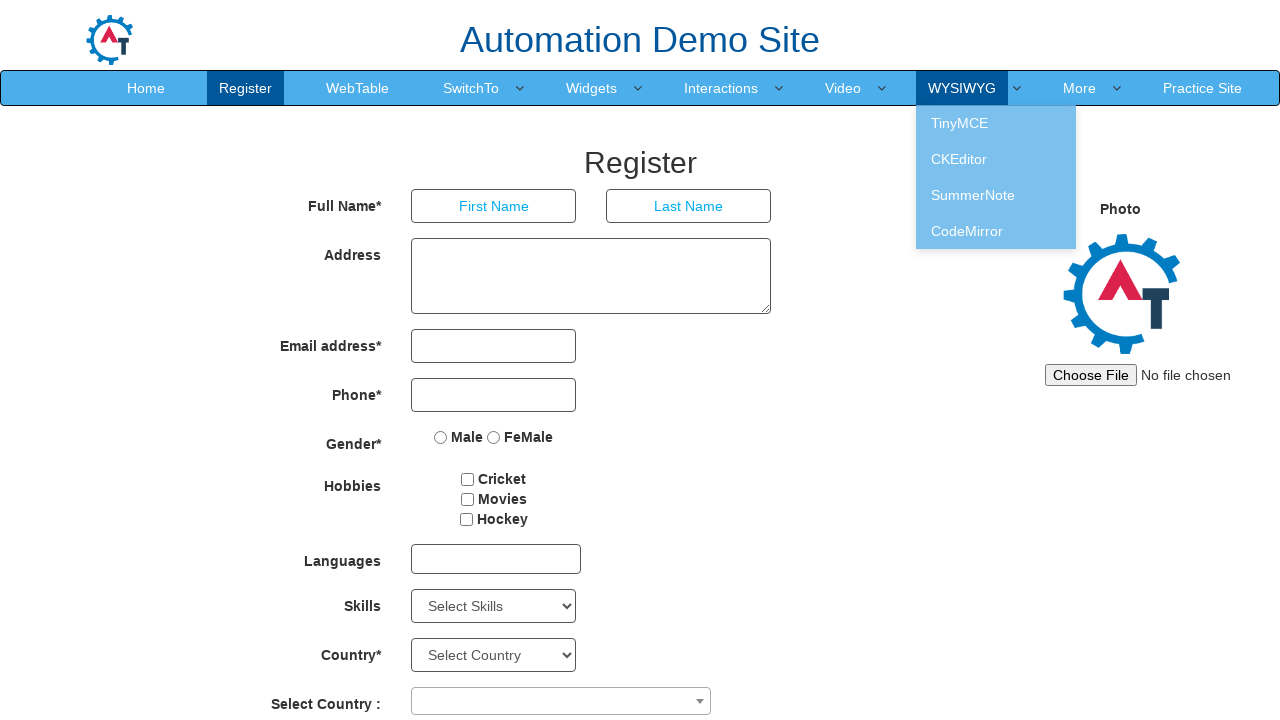

Waited 1000ms to observe hover effect
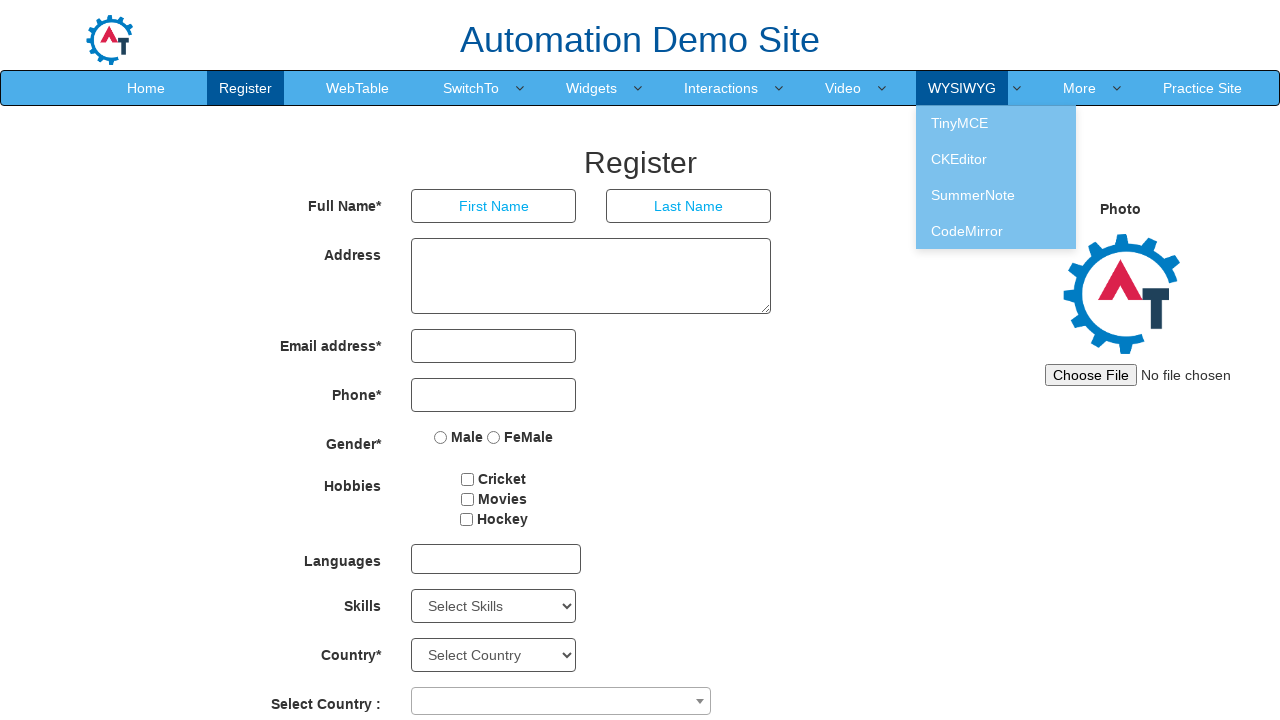

Hovered over a navigation menu item at (1080, 88) on .navbar-nav>li>a >> nth=8
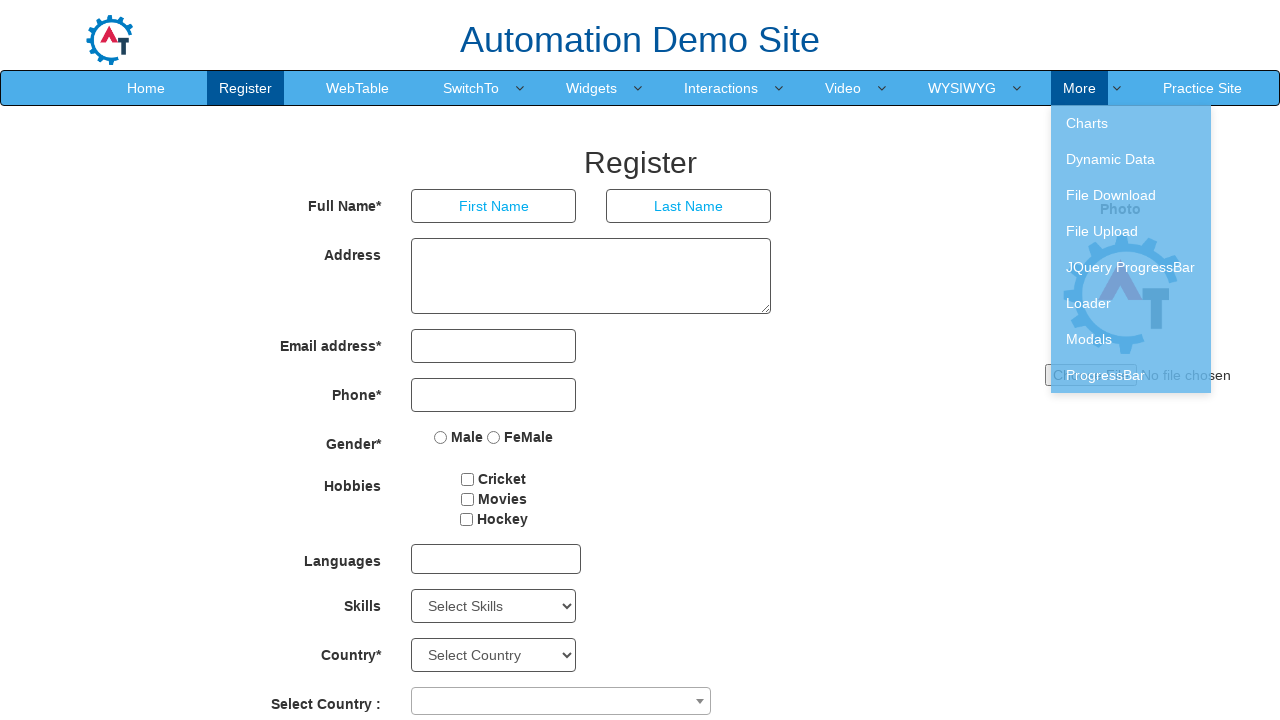

Waited 1000ms to observe hover effect
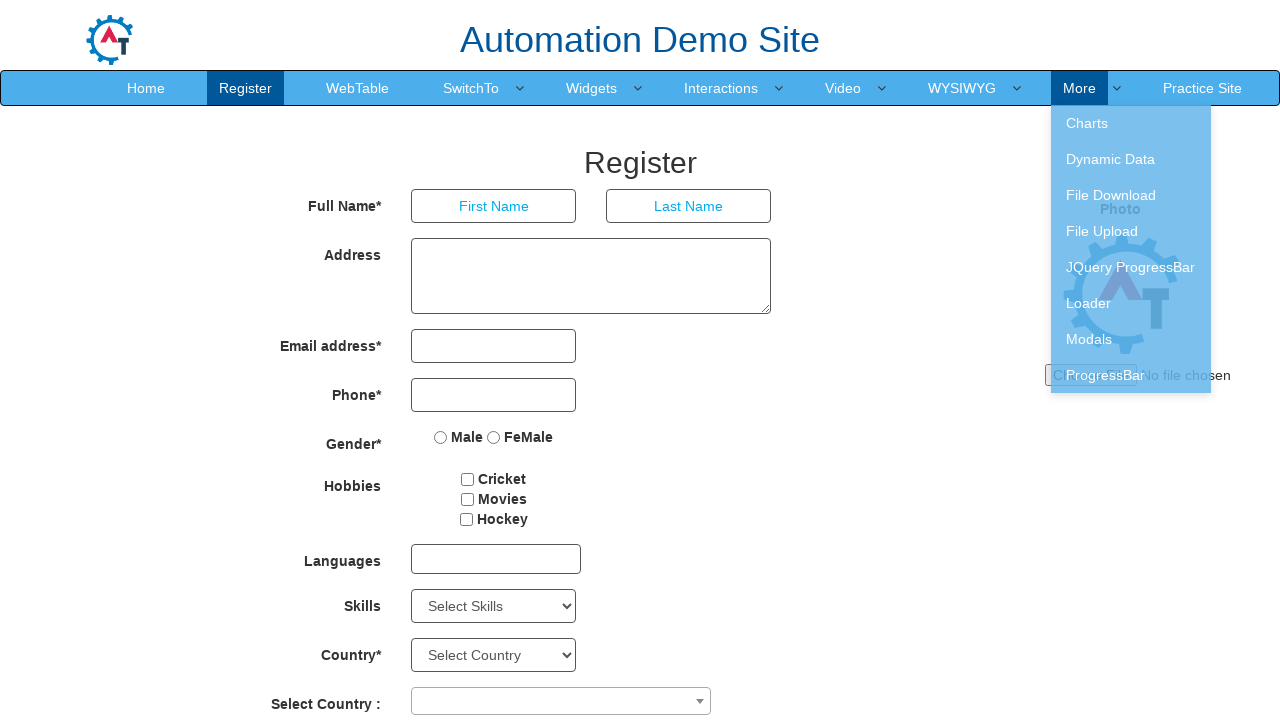

Hovered over a navigation menu item at (1202, 88) on .navbar-nav>li>a >> nth=9
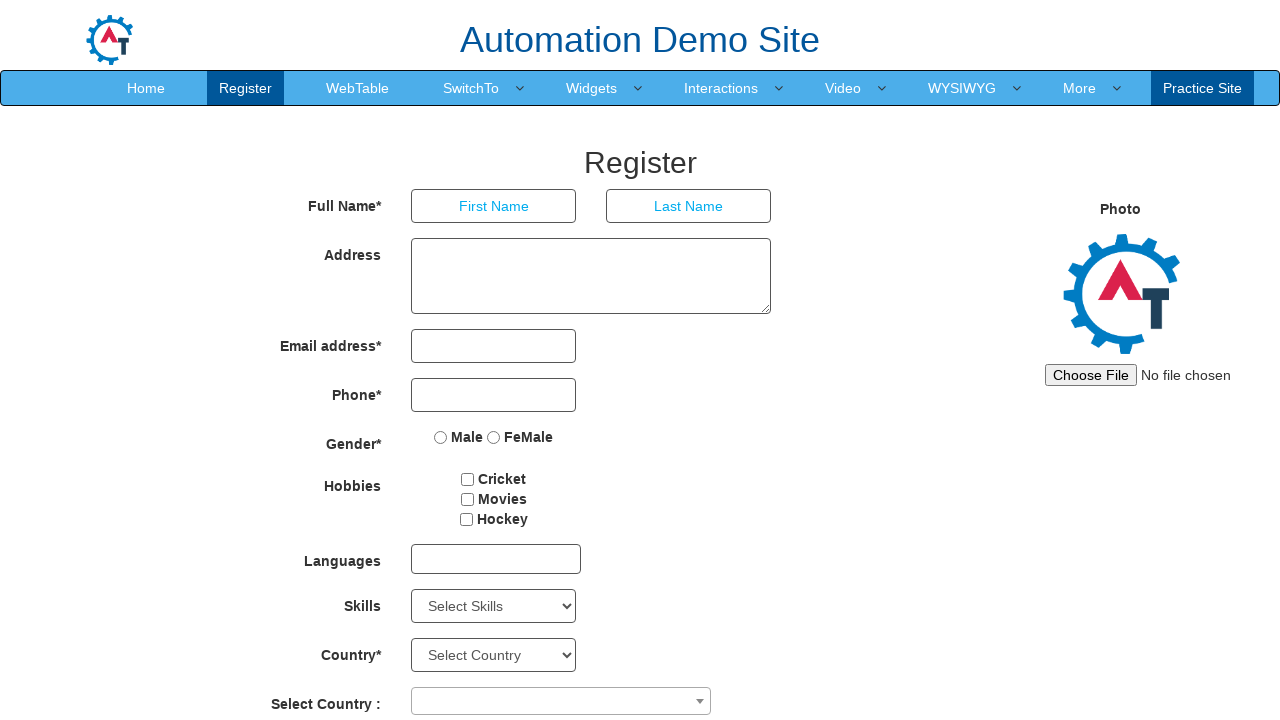

Waited 1000ms to observe hover effect
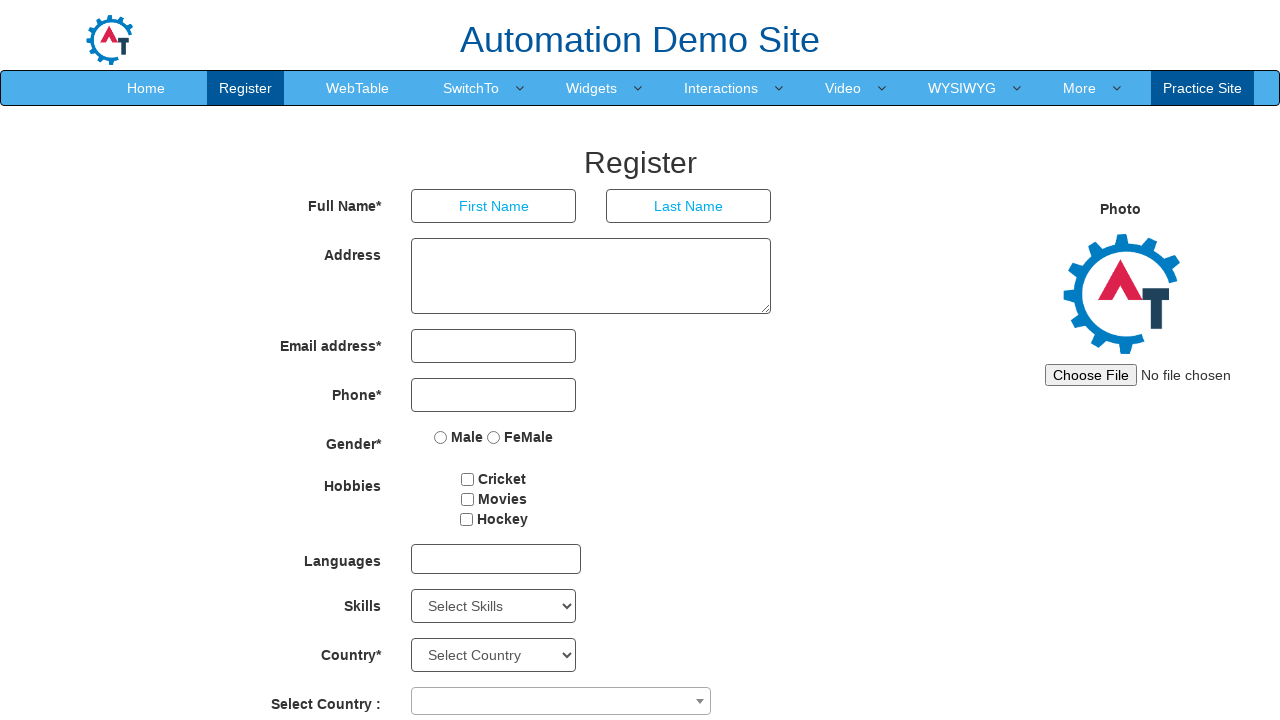

Hovered over the 3rd navigation menu item at (358, 88) on .navbar-nav>li>a >> nth=2
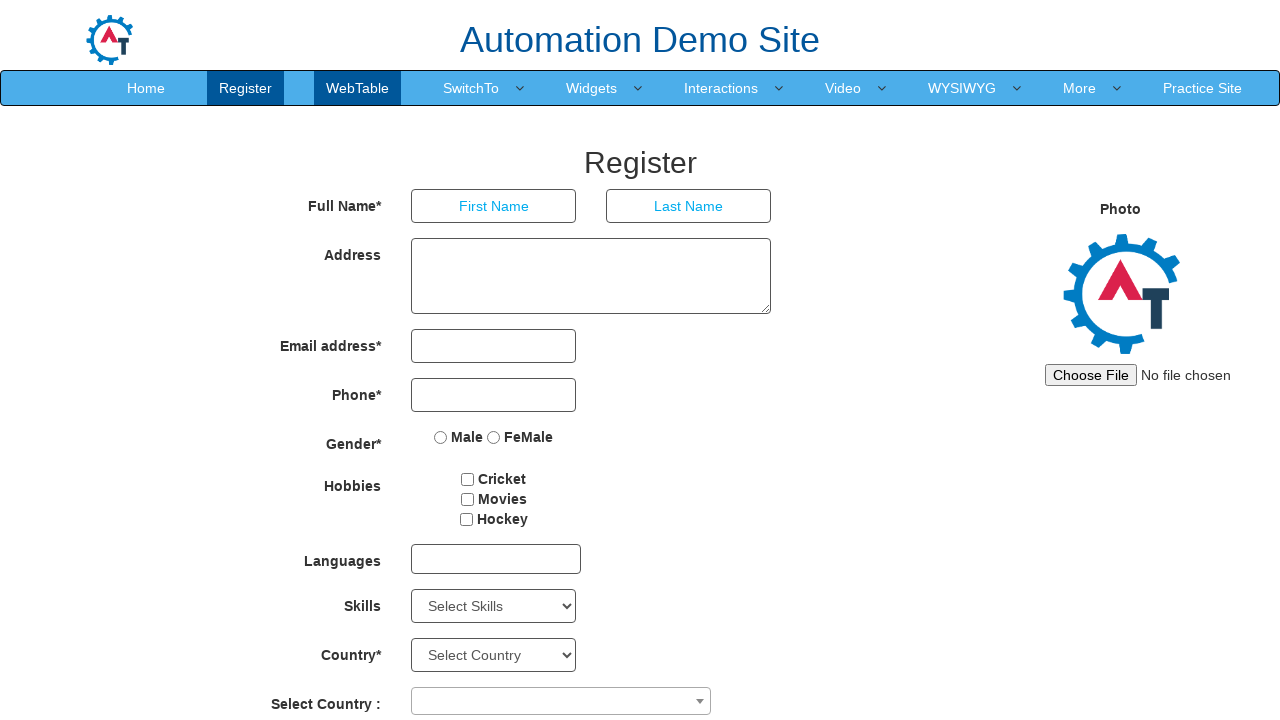

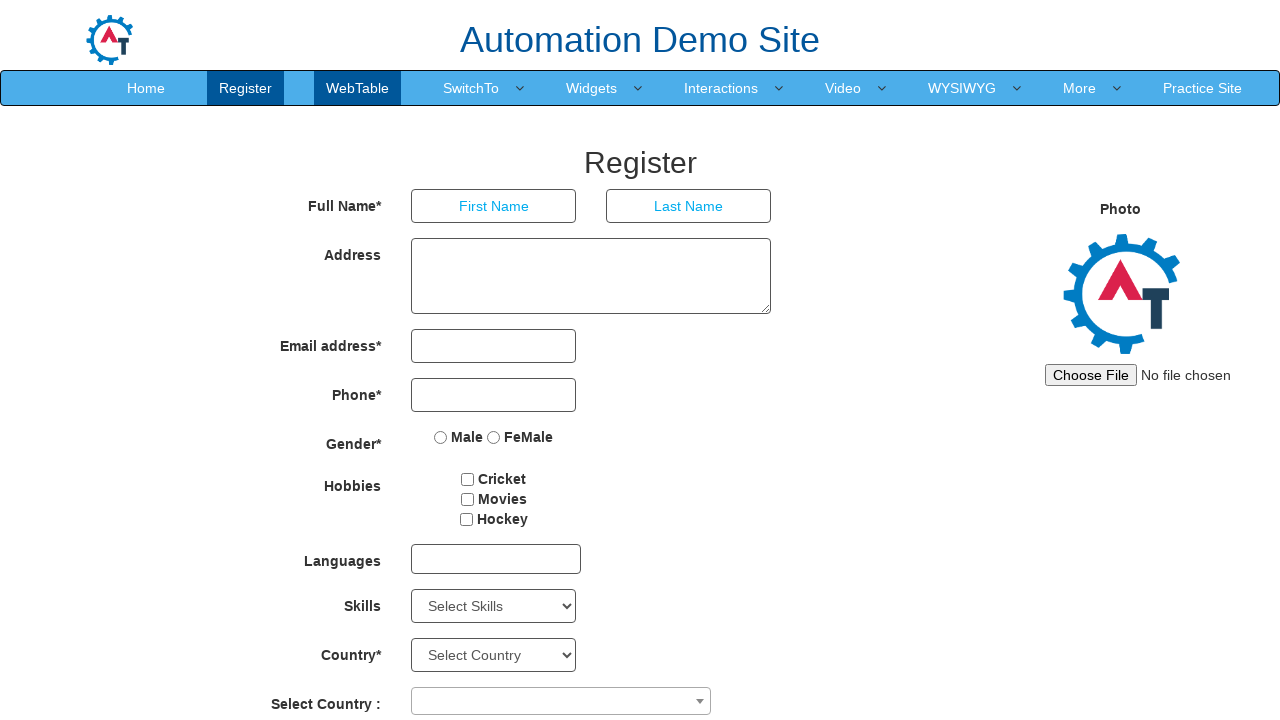